Tests a web form by navigating to Selenium's demo form page and clicking the submit button

Starting URL: https://www.selenium.dev/selenium/web/web-form.html

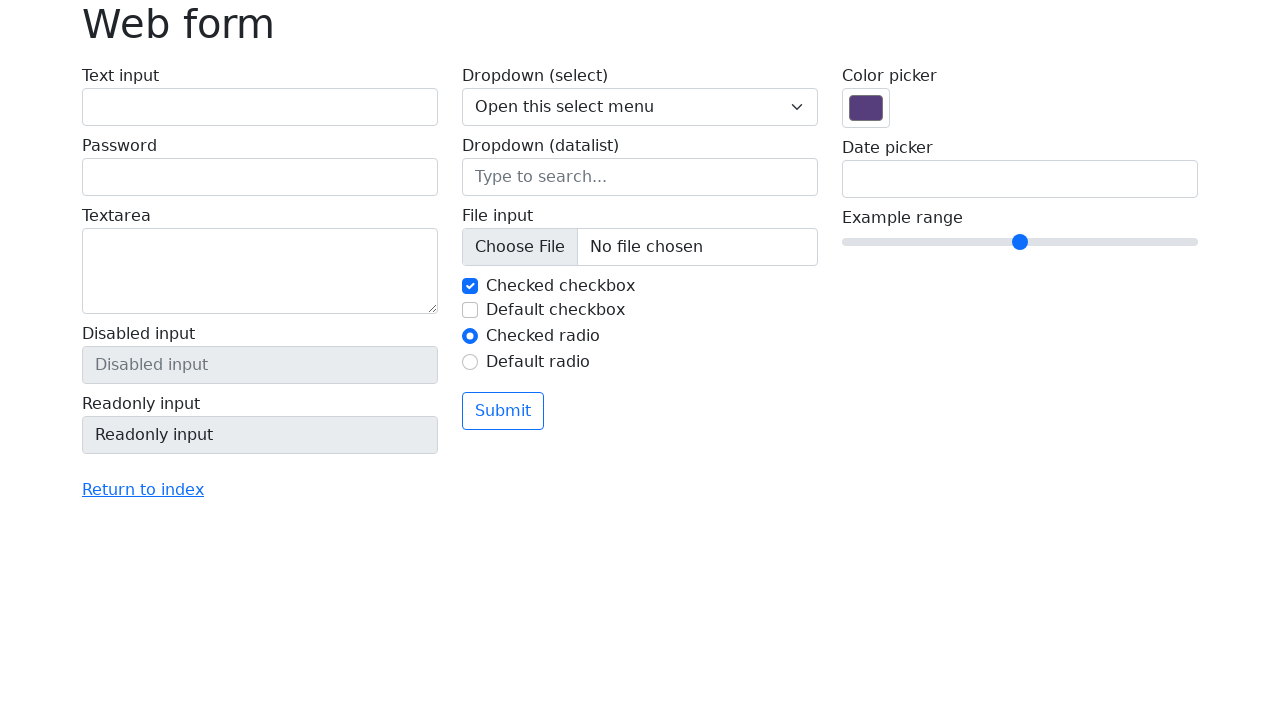

Navigated to Selenium demo form page
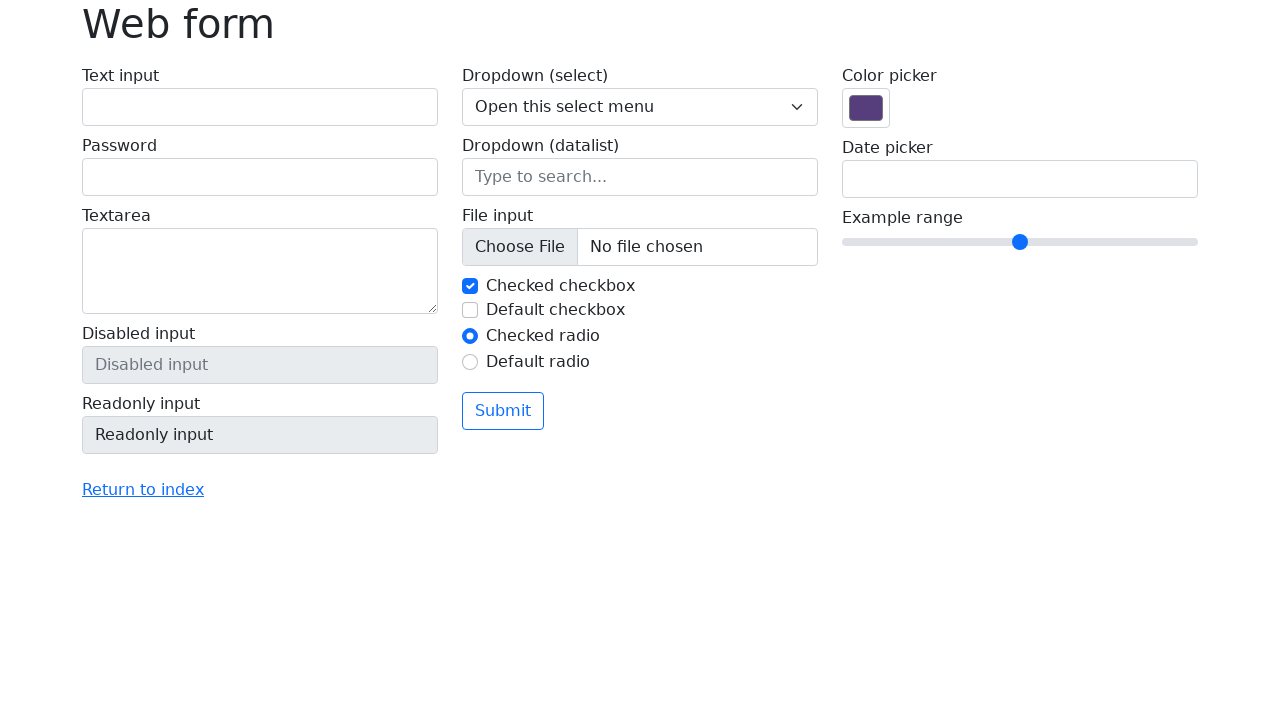

Clicked the submit button on the web form at (503, 411) on button[type='submit']
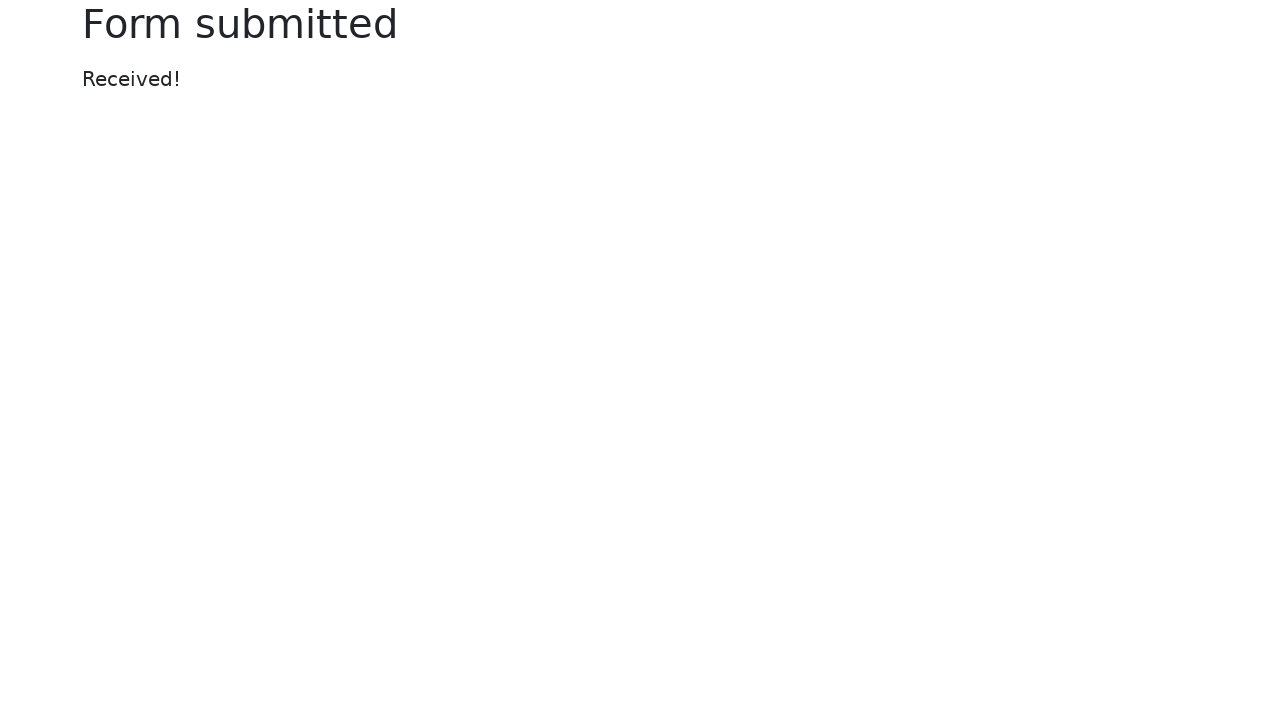

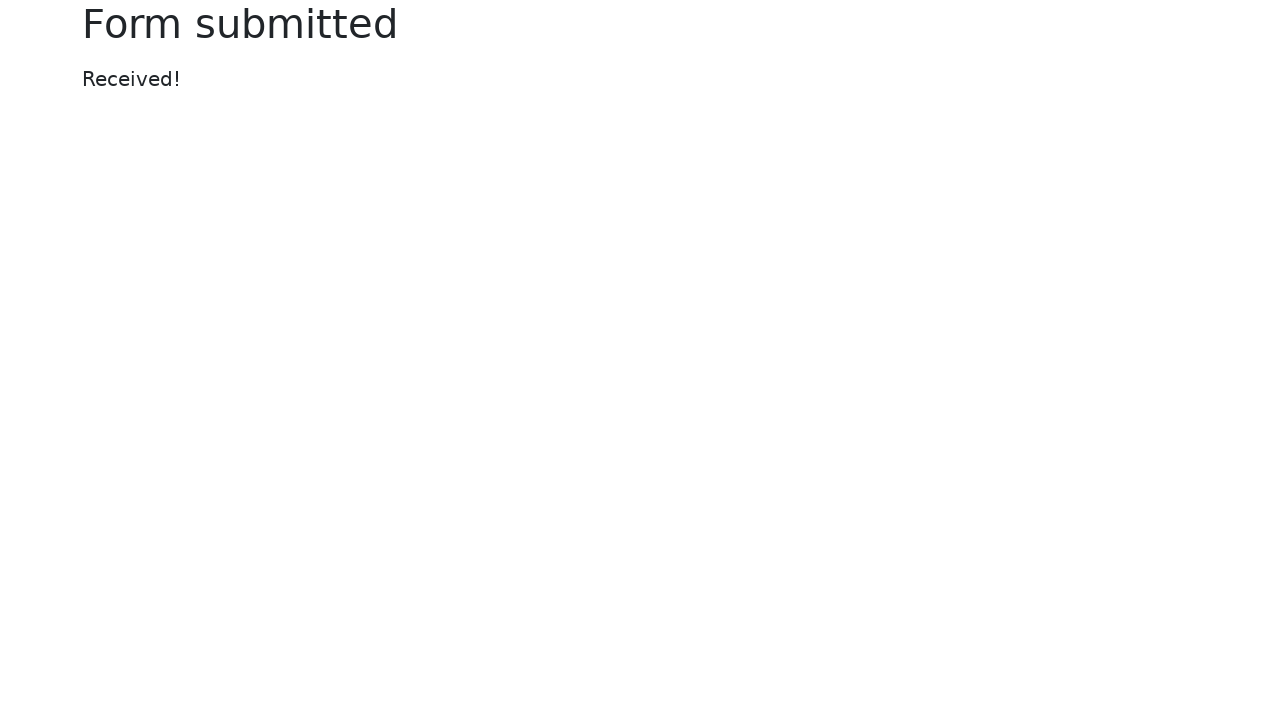